Solves a math problem by reading two numbers from the page, calculating their sum, and selecting the answer from a dropdown menu

Starting URL: http://suninjuly.github.io/selects1.html

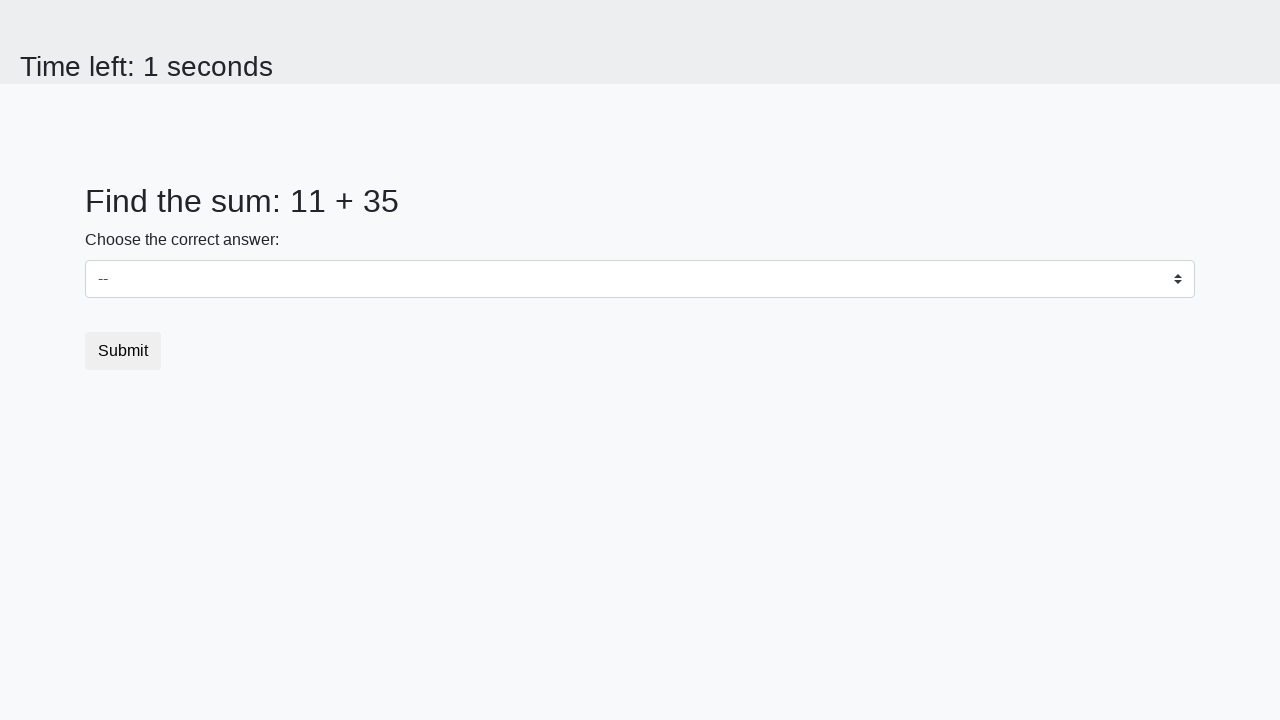

Located first number element (span#num1)
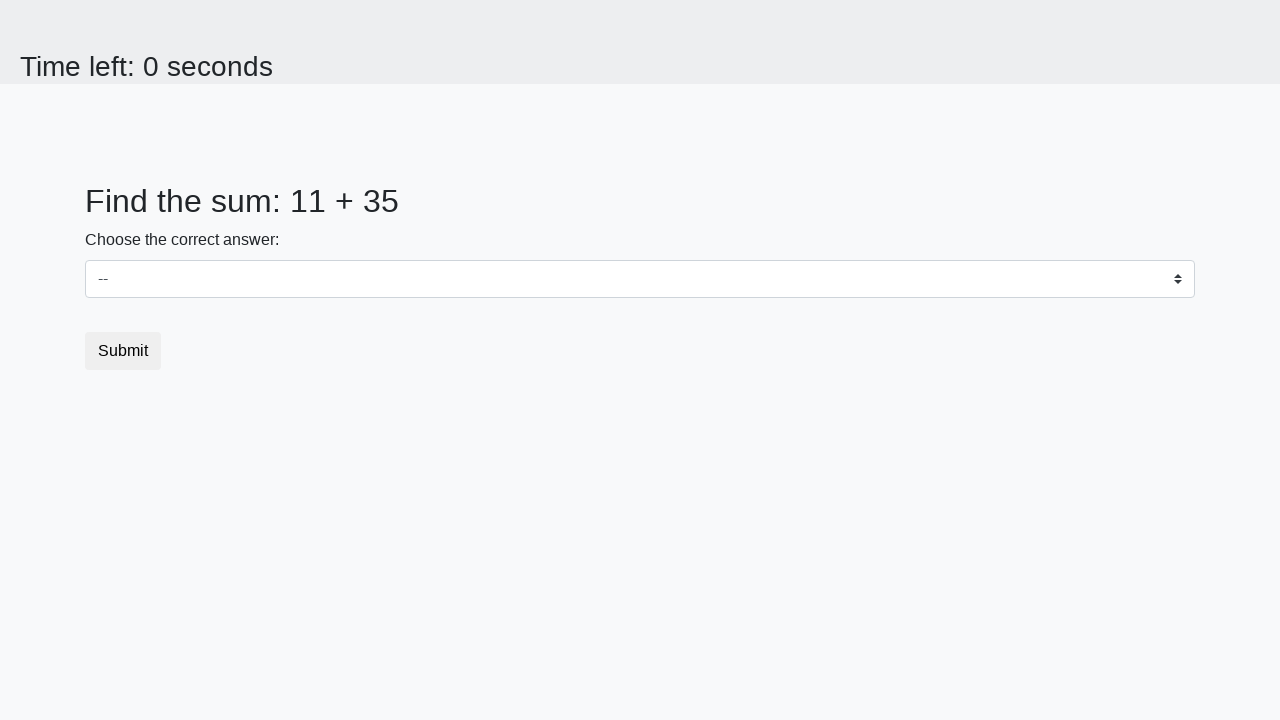

Located second number element (span#num2)
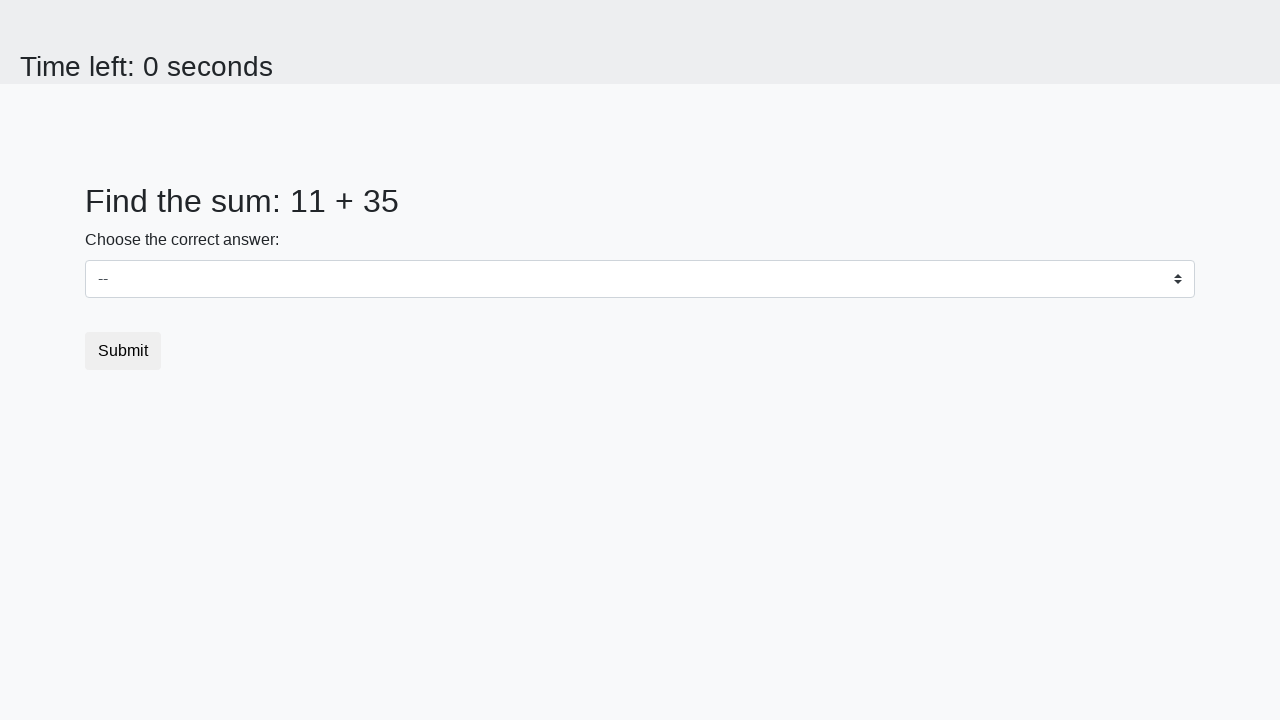

Read first number from page: 11
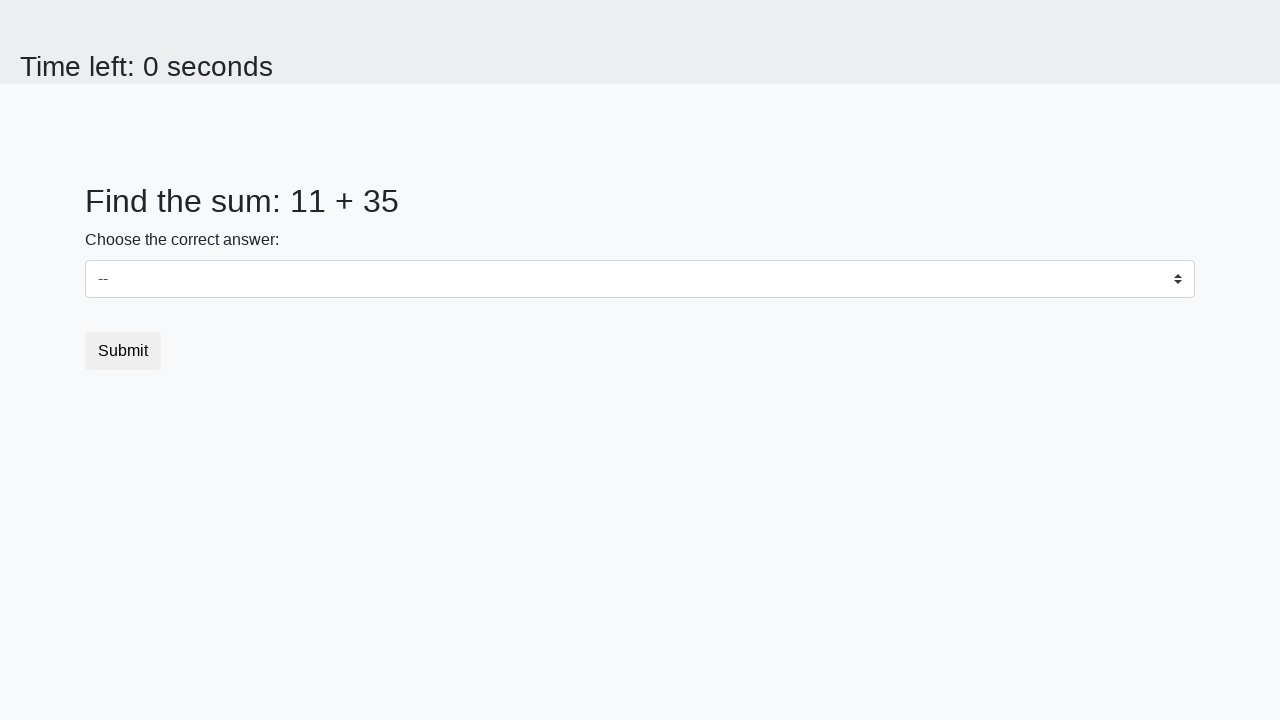

Read second number from page: 35
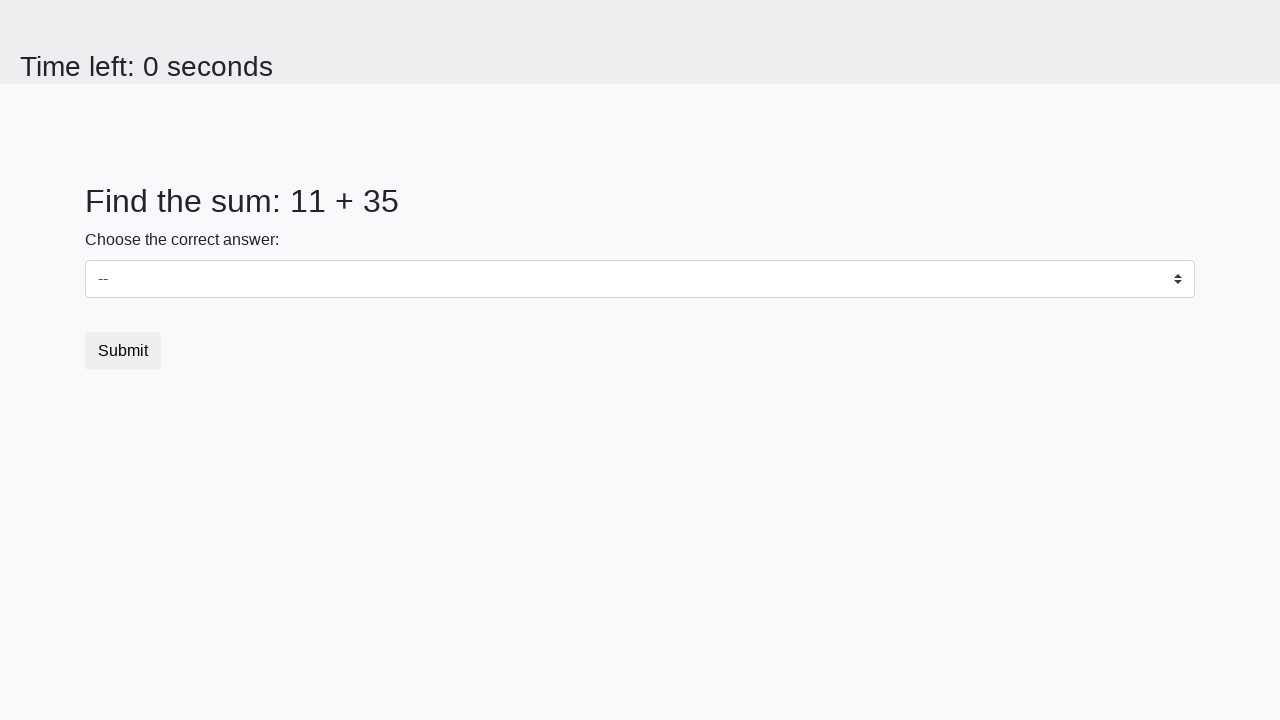

Calculated sum: 11 + 35 = 46
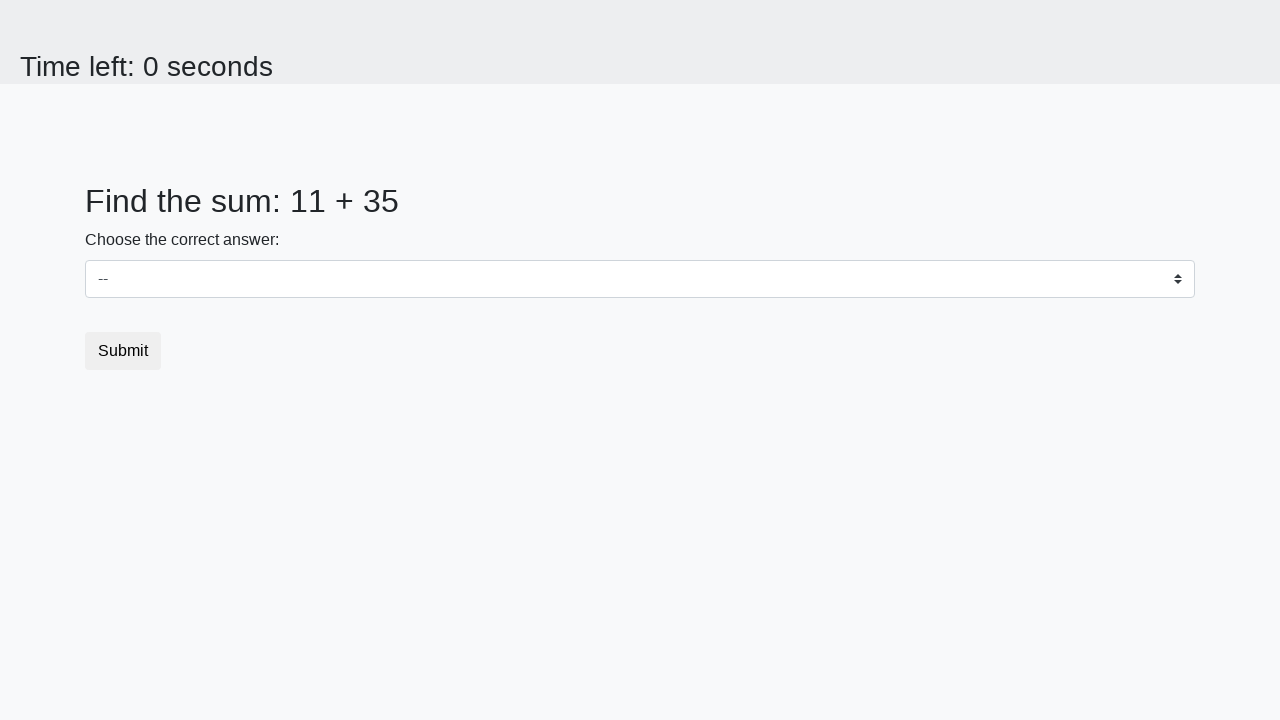

Selected answer '46' from dropdown menu on select#dropdown
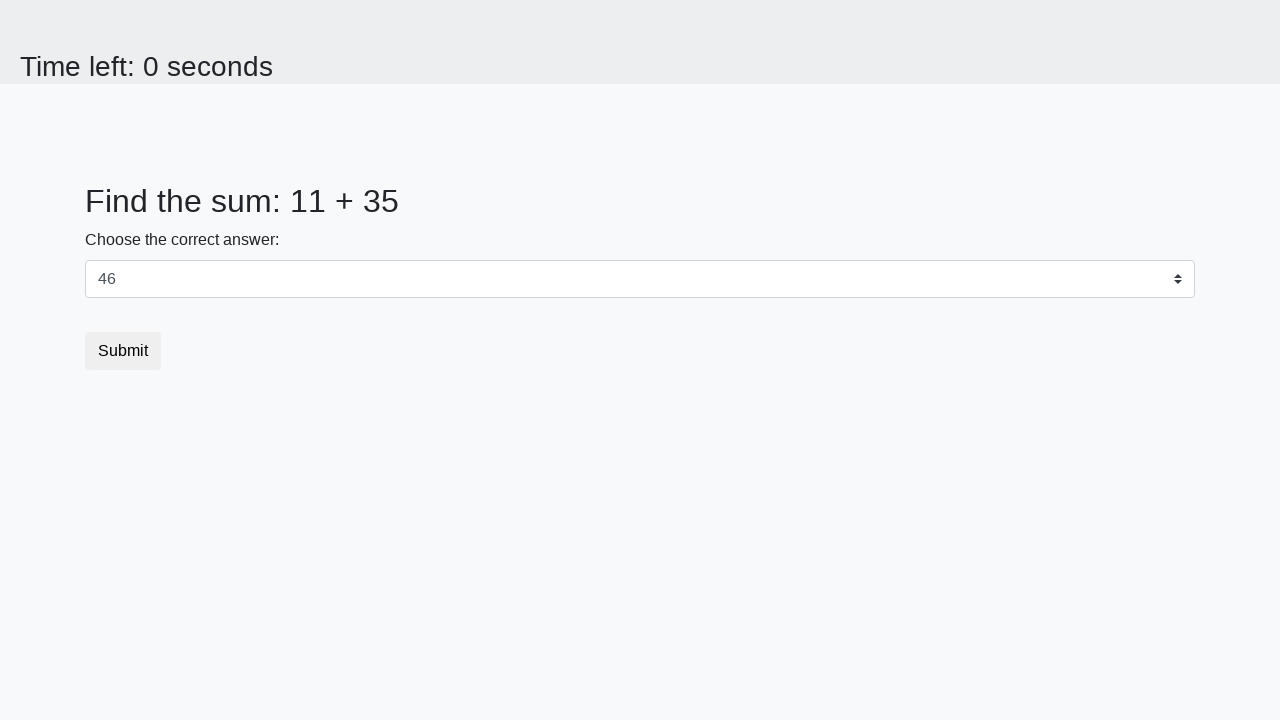

Clicked submit button at (123, 351) on button
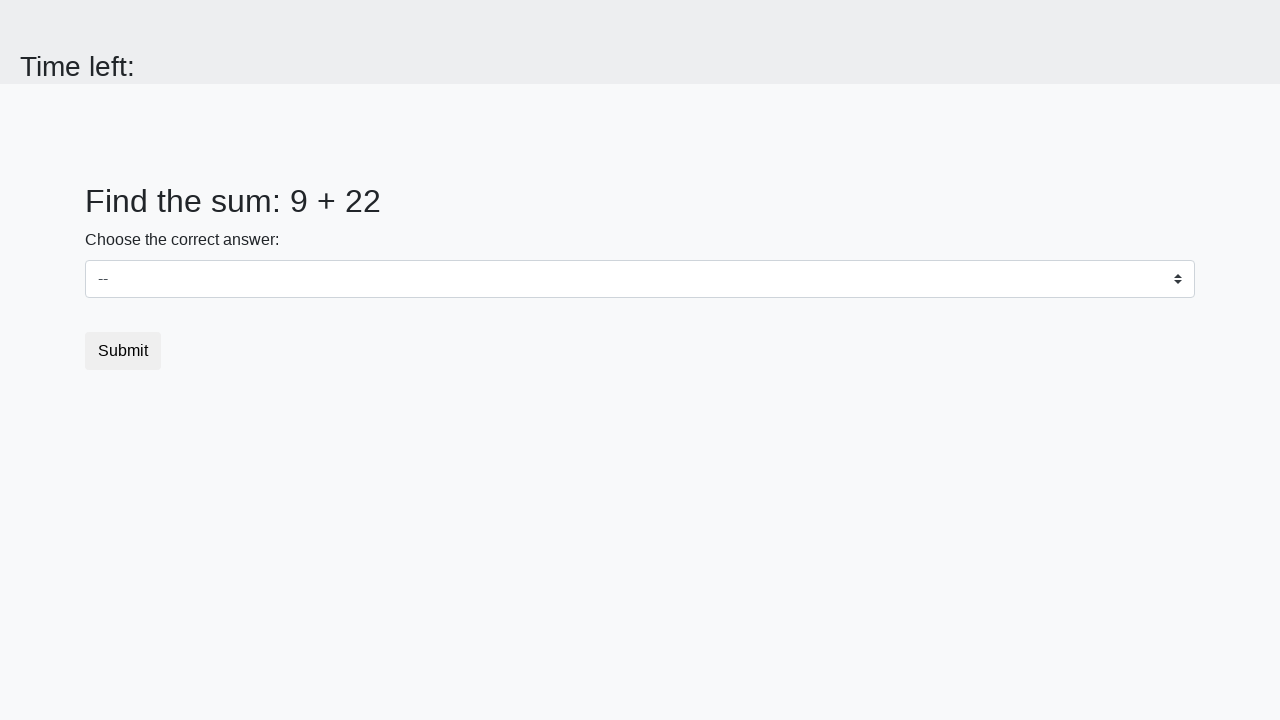

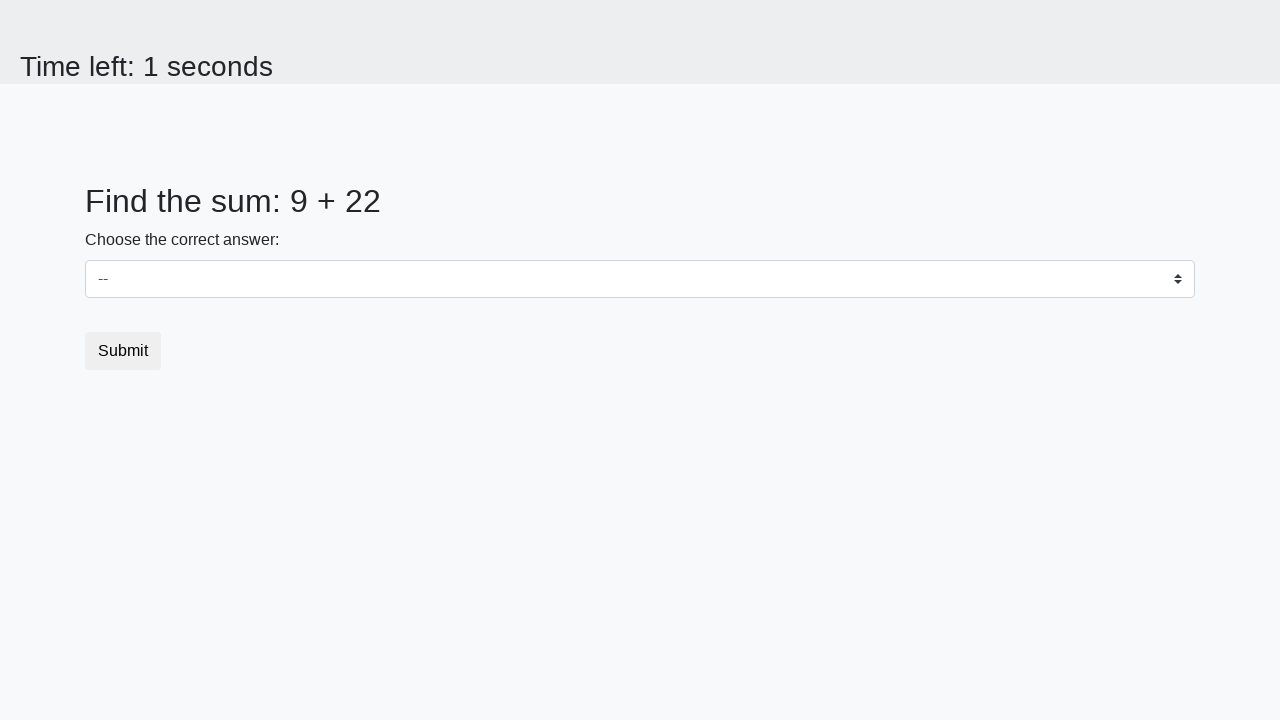